Tests the forgot password functionality by clicking the 'Forgot password?' link and verifying navigation to the password recovery page

Starting URL: https://rahulshettyacademy.com/client/

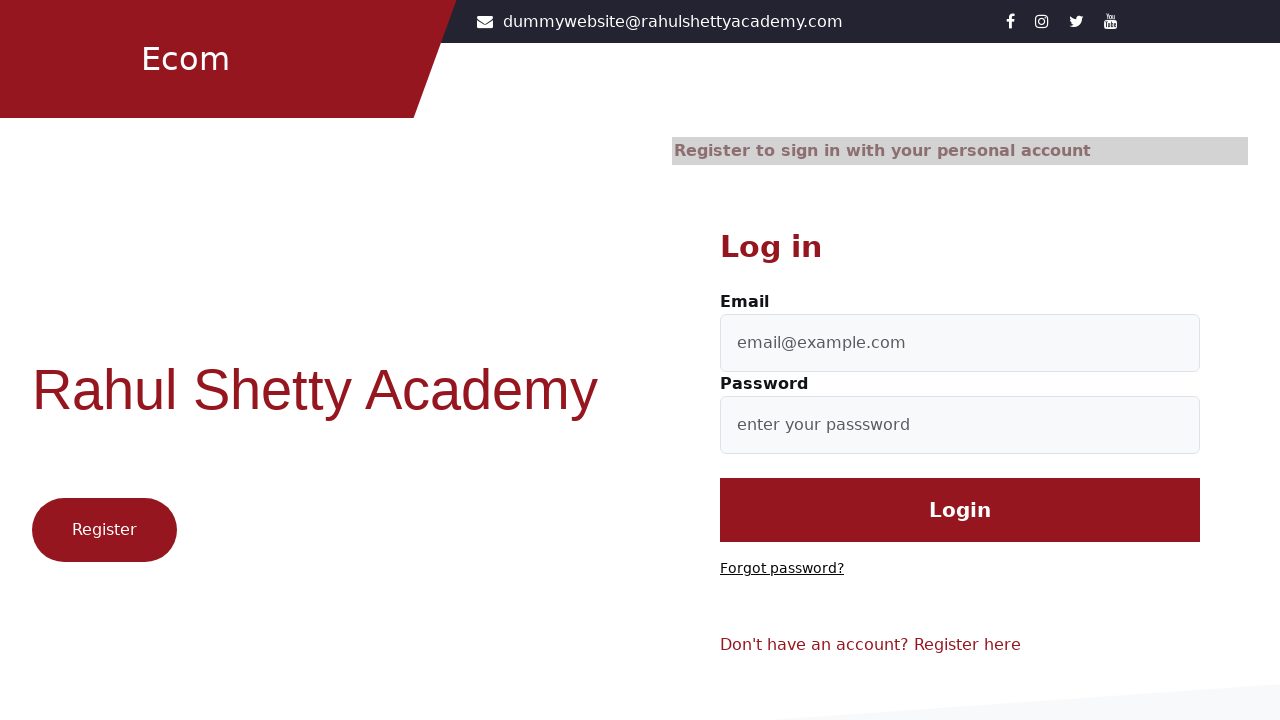

Clicked 'Forgot password?' link at (782, 569) on text='Forgot password?'
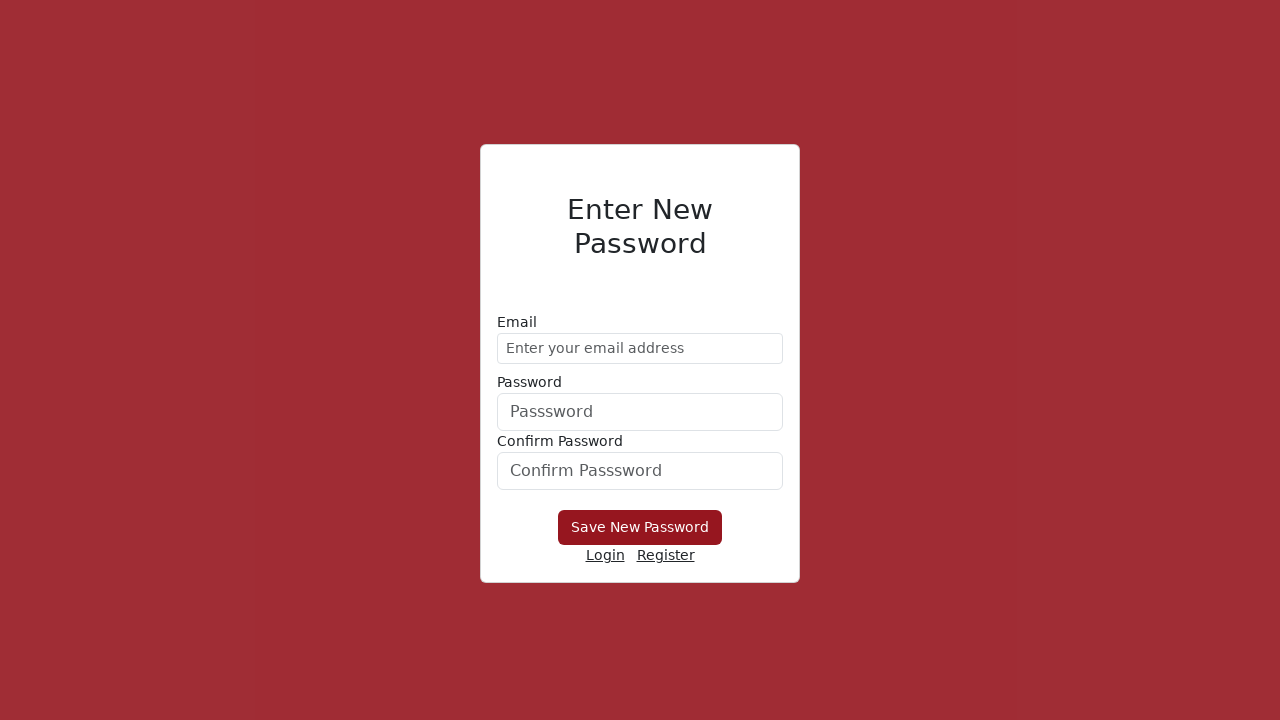

Waited for page to load (networkidle)
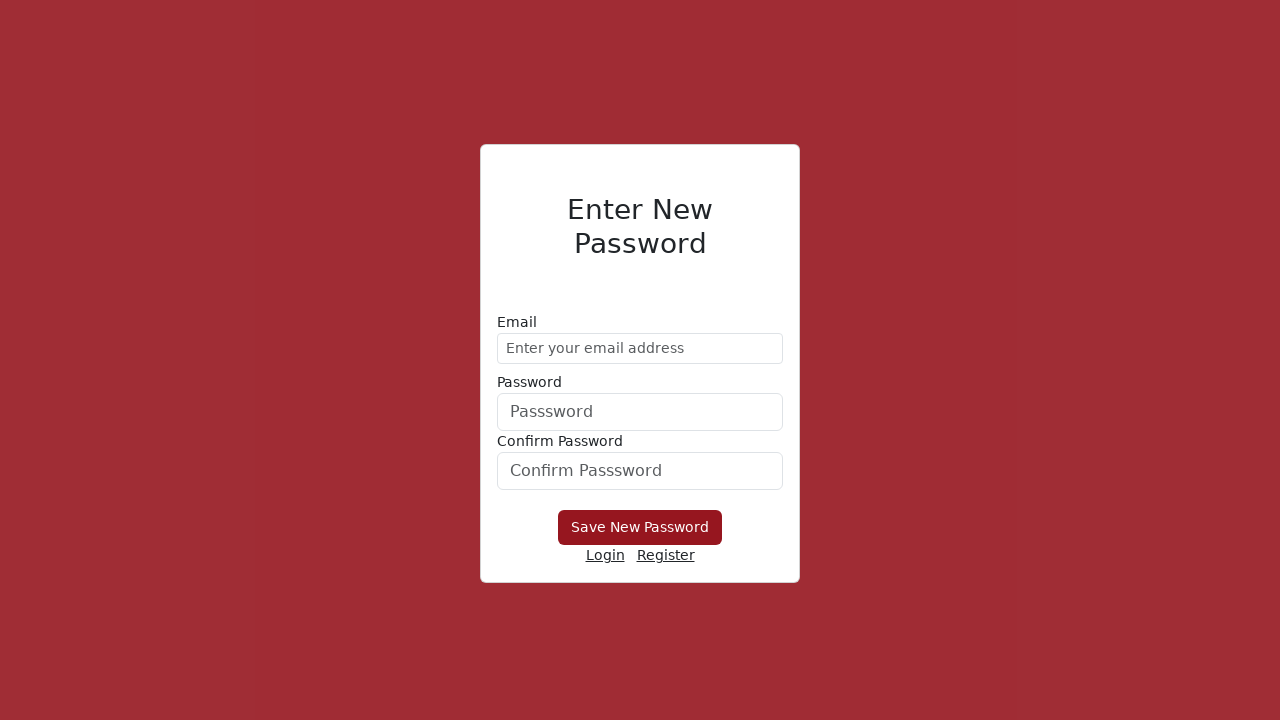

Verified navigation to password recovery page - URL contains password reset keywords
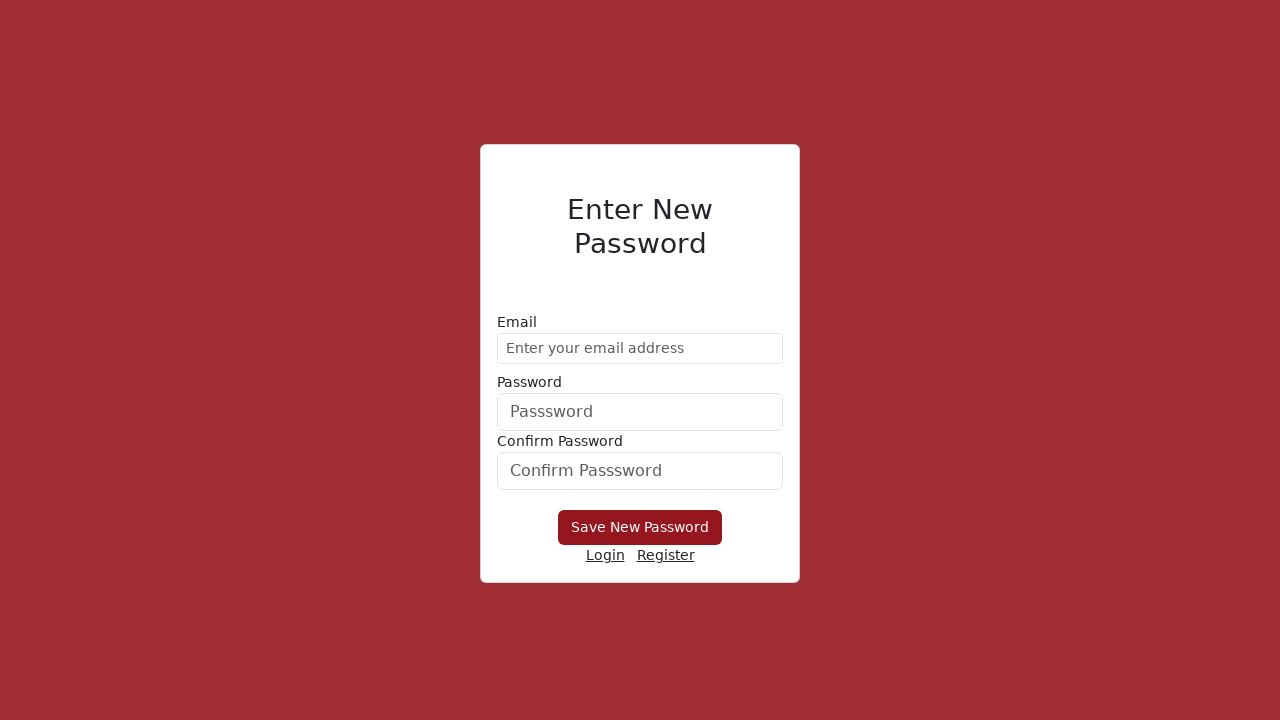

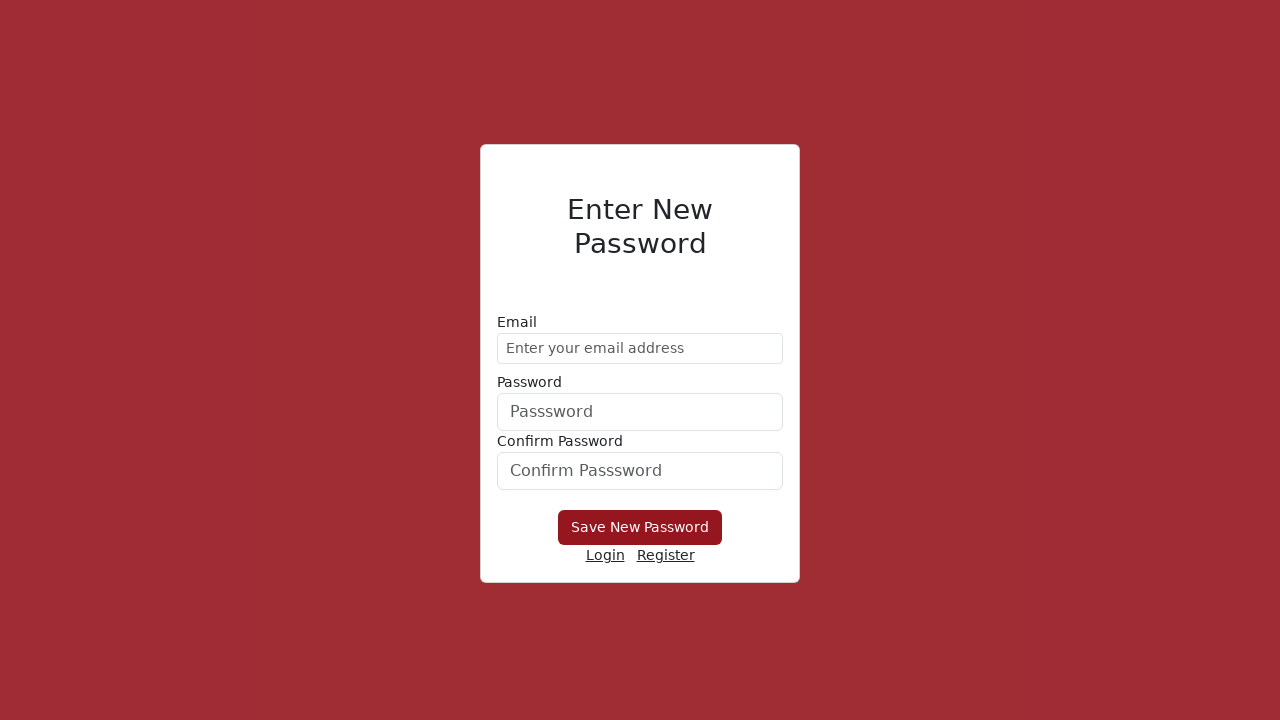